Tests button click functionality by clicking a button

Starting URL: https://seleniumbase.io/demo_page

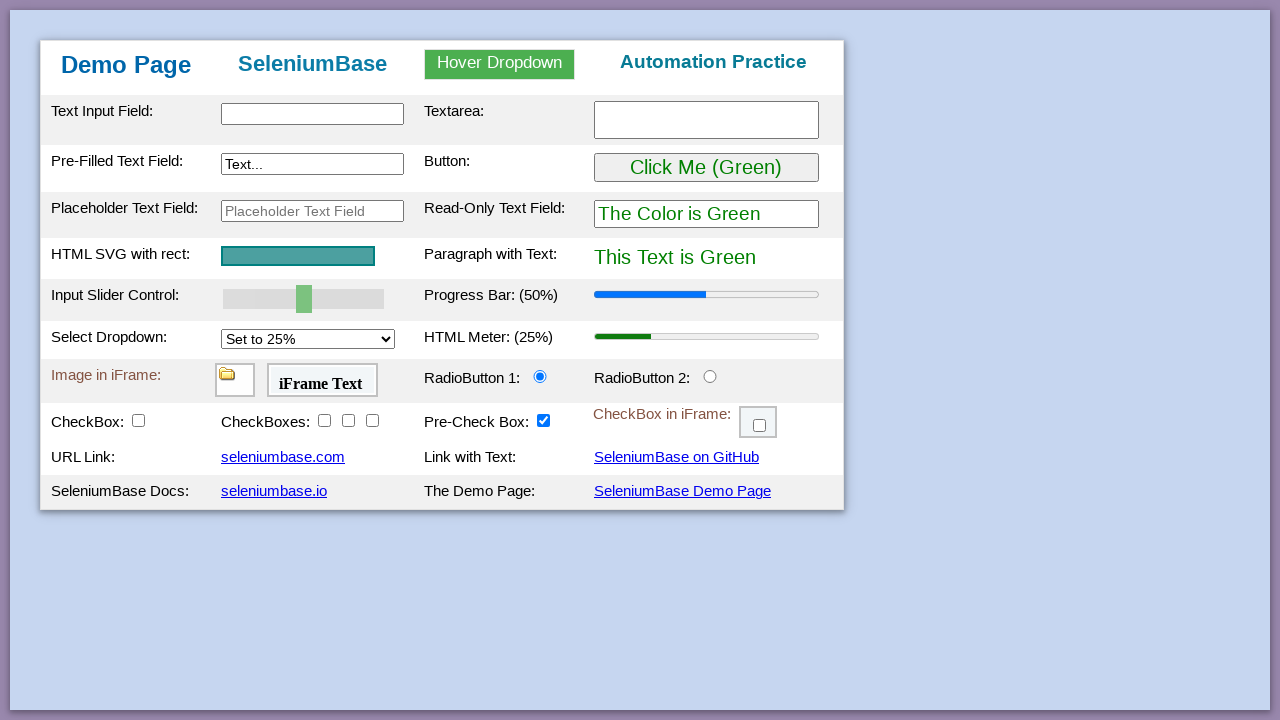

Clicked the button to test button click functionality at (706, 168) on #myButton
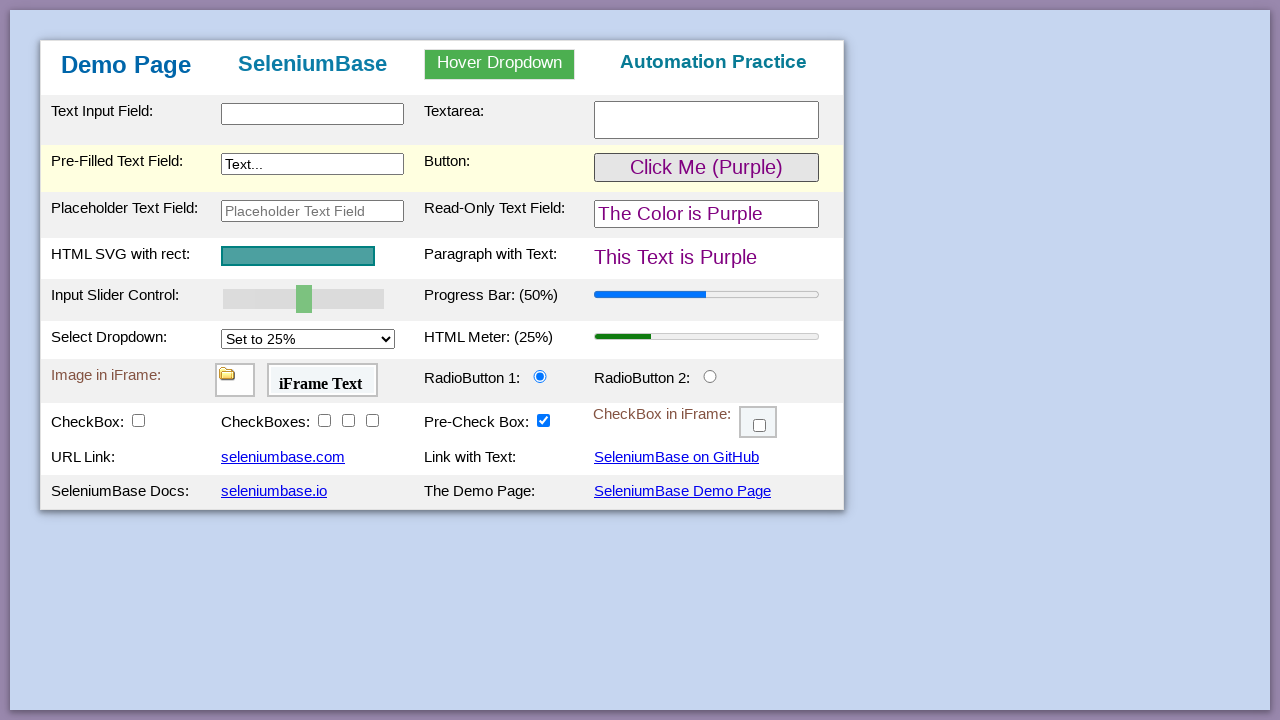

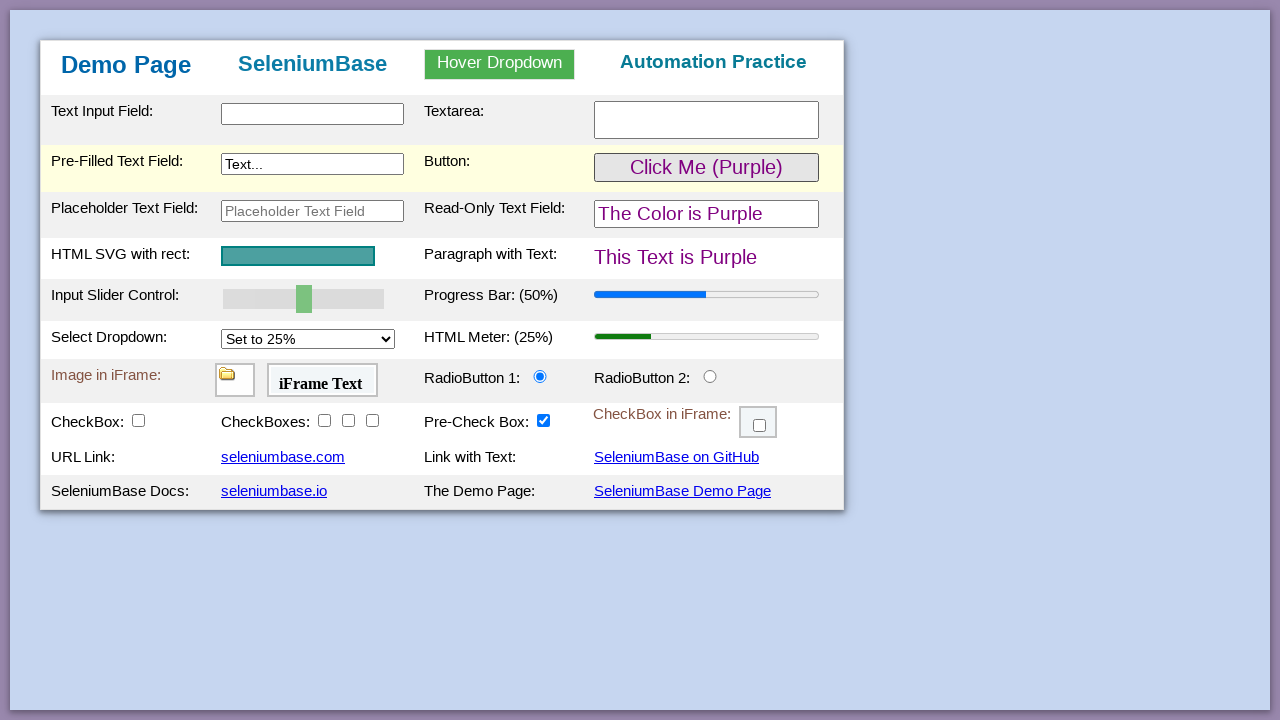